Tests JavaScript prompt alert handling by clicking a button to trigger a prompt alert, entering text into it, and accepting the alert.

Starting URL: https://the-internet.herokuapp.com/javascript_alerts

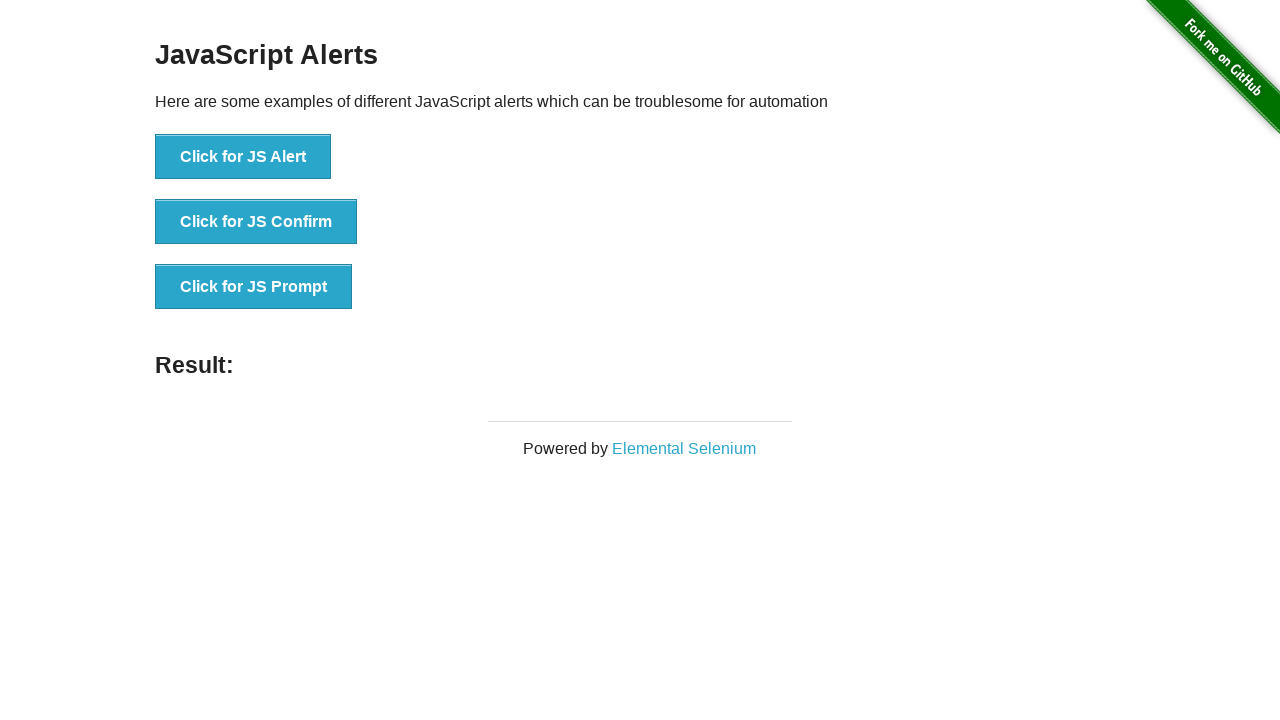

Clicked button to trigger JavaScript prompt alert at (254, 287) on button[onclick='jsPrompt()']
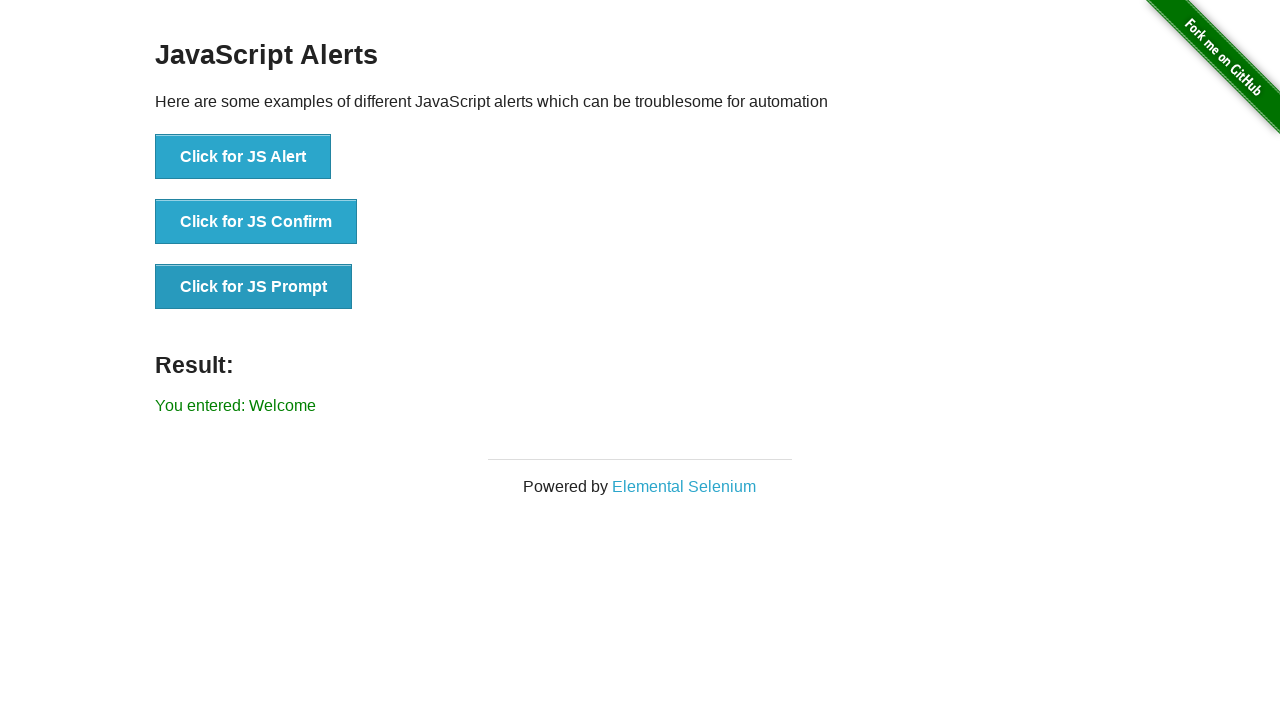

Prompt alert was handled with text 'Welcome' and result appeared
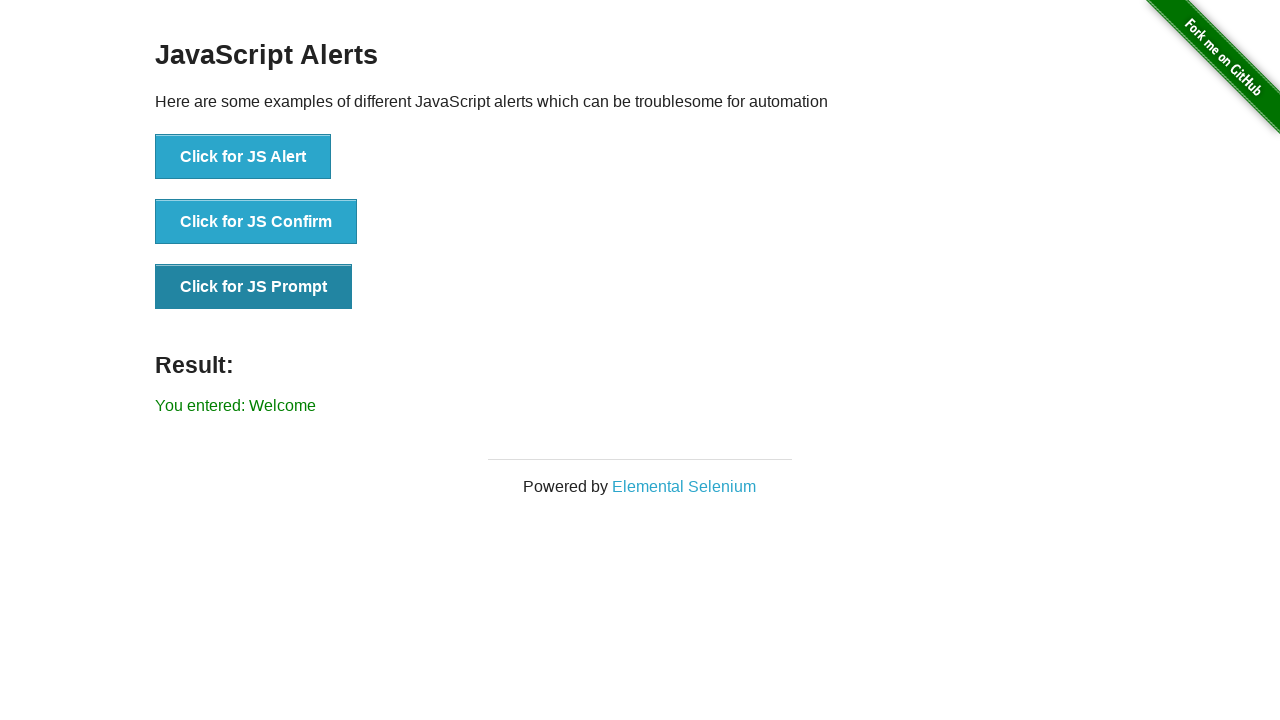

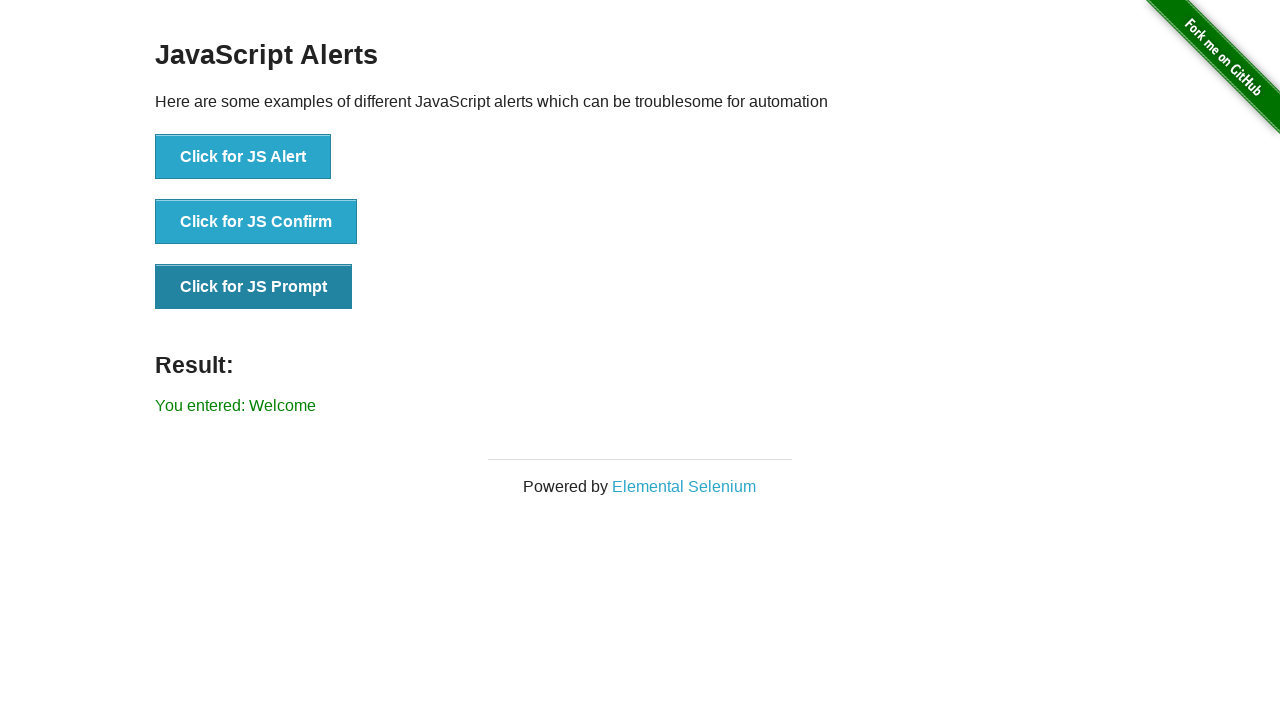